Navigates to a Japanese university website and verifies that news posts are displayed on the page

Starting URL: https://kokushin-u.jp/

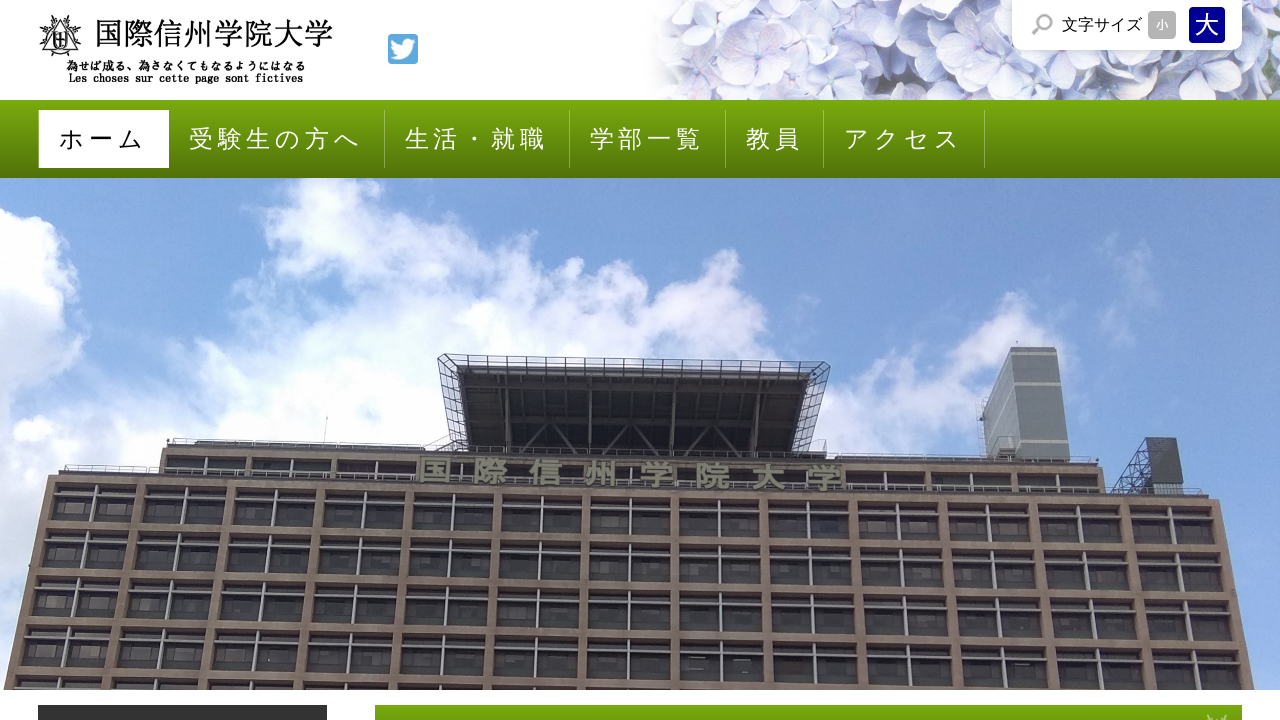

Navigated to Kokushin University website
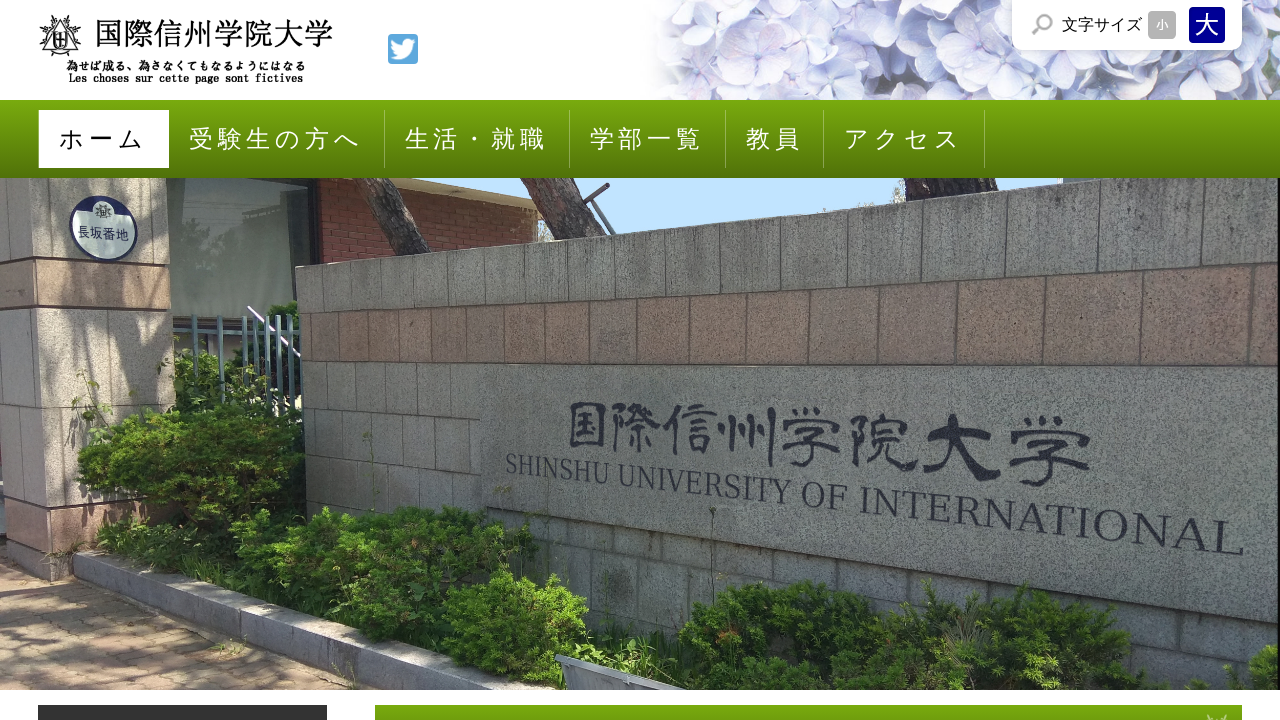

News posts selector loaded on the page
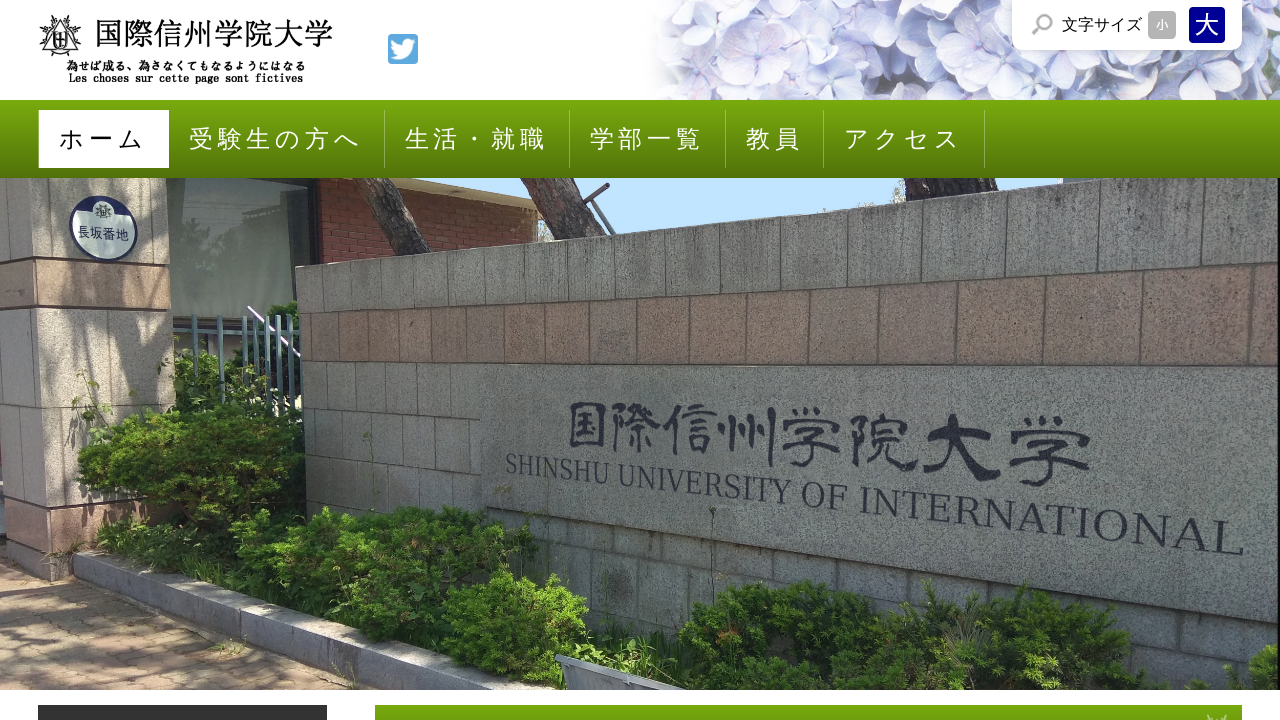

Verified that at least one news post is visible
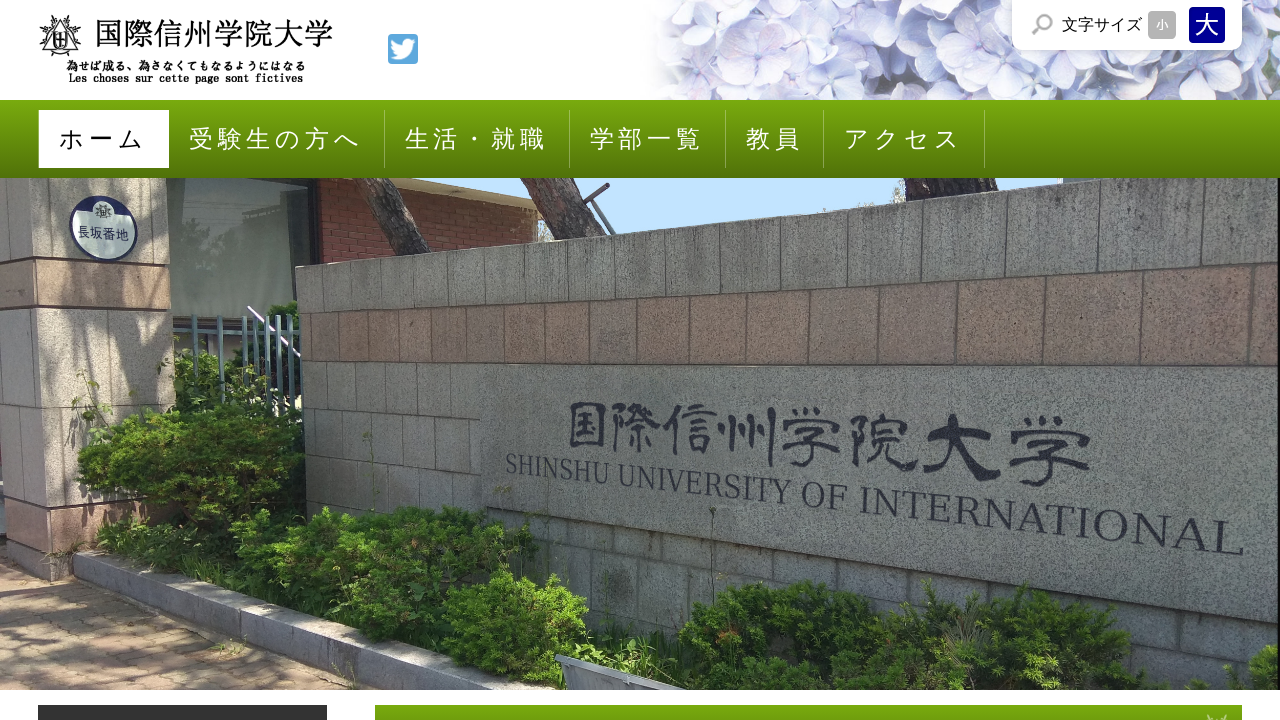

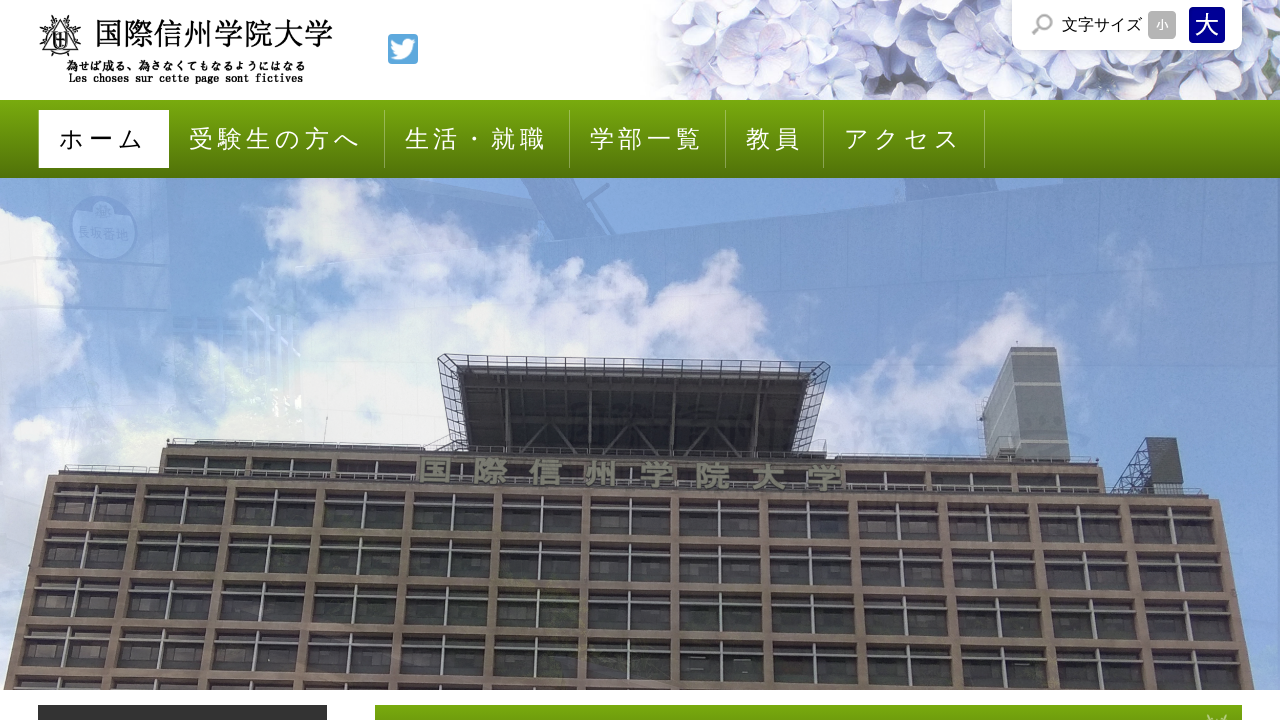